Tests clicking on demo site link and switching to new tab to verify navigation to demoqa.com

Starting URL: https://www.toolsqa.com/selenium-training/

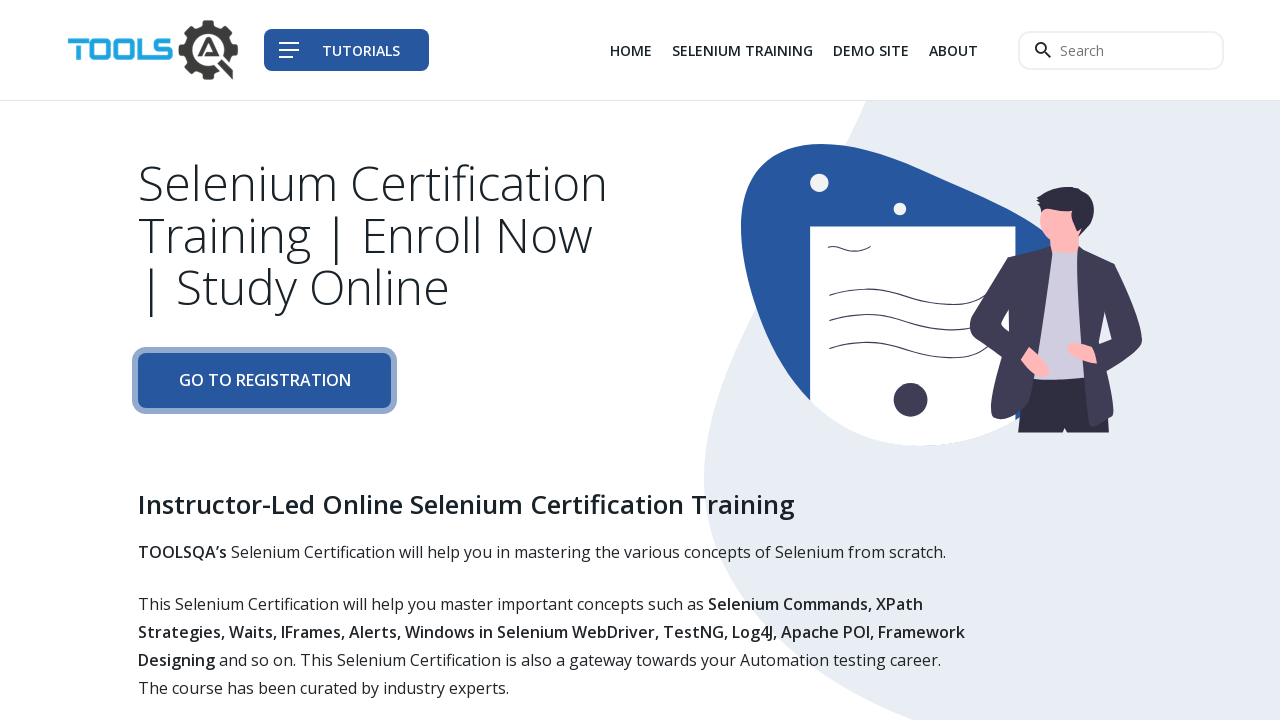

Clicked on demo site link and new page started loading at (871, 50) on div.col-auto li:nth-child(3) a
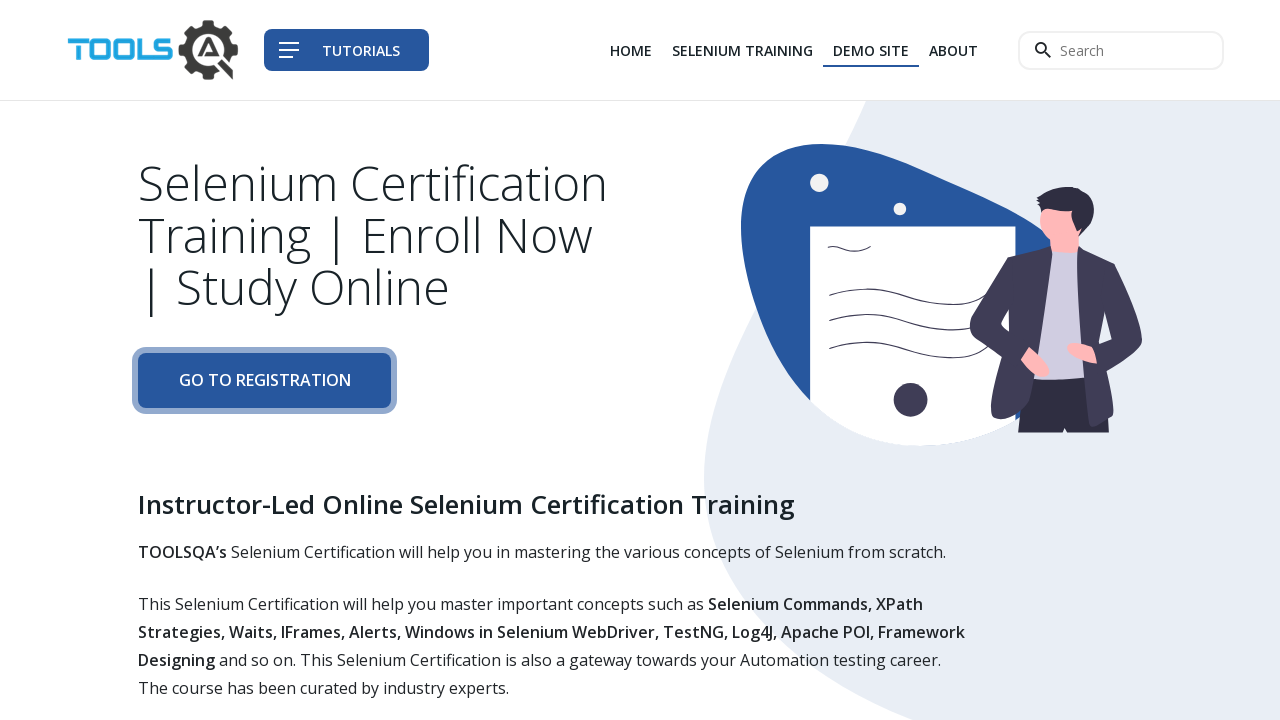

New page context captured
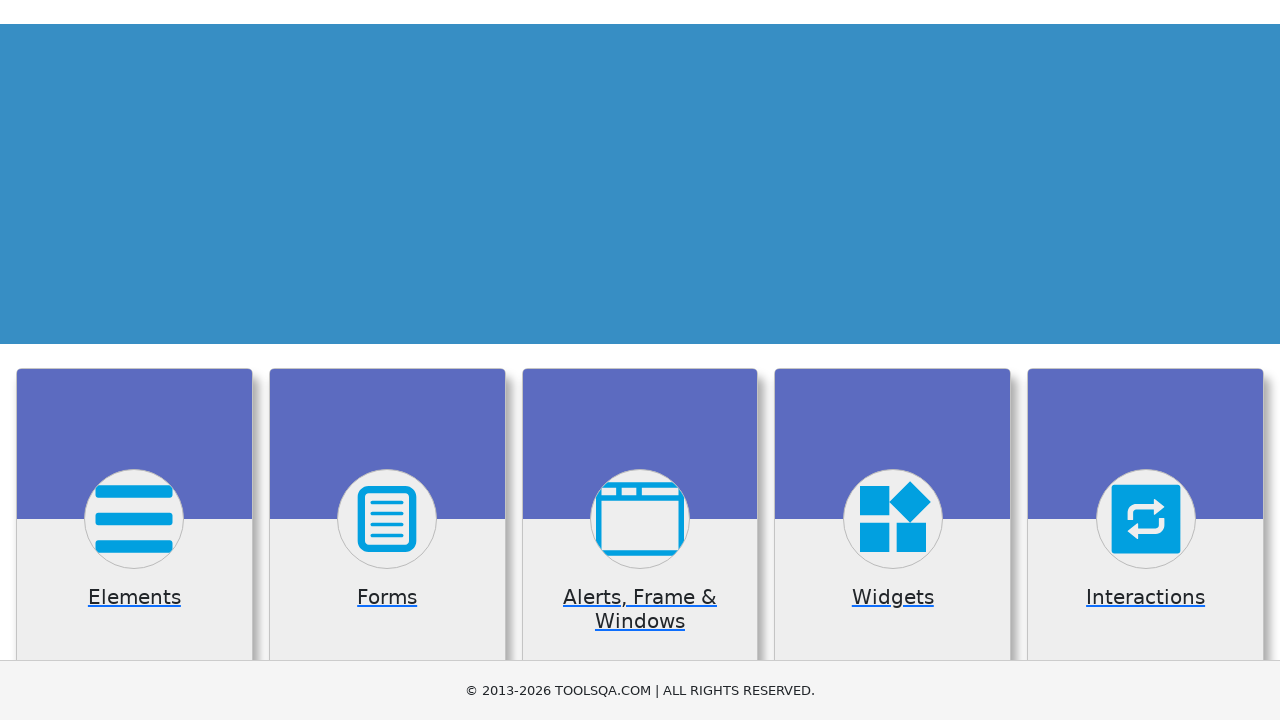

New page fully loaded and ready
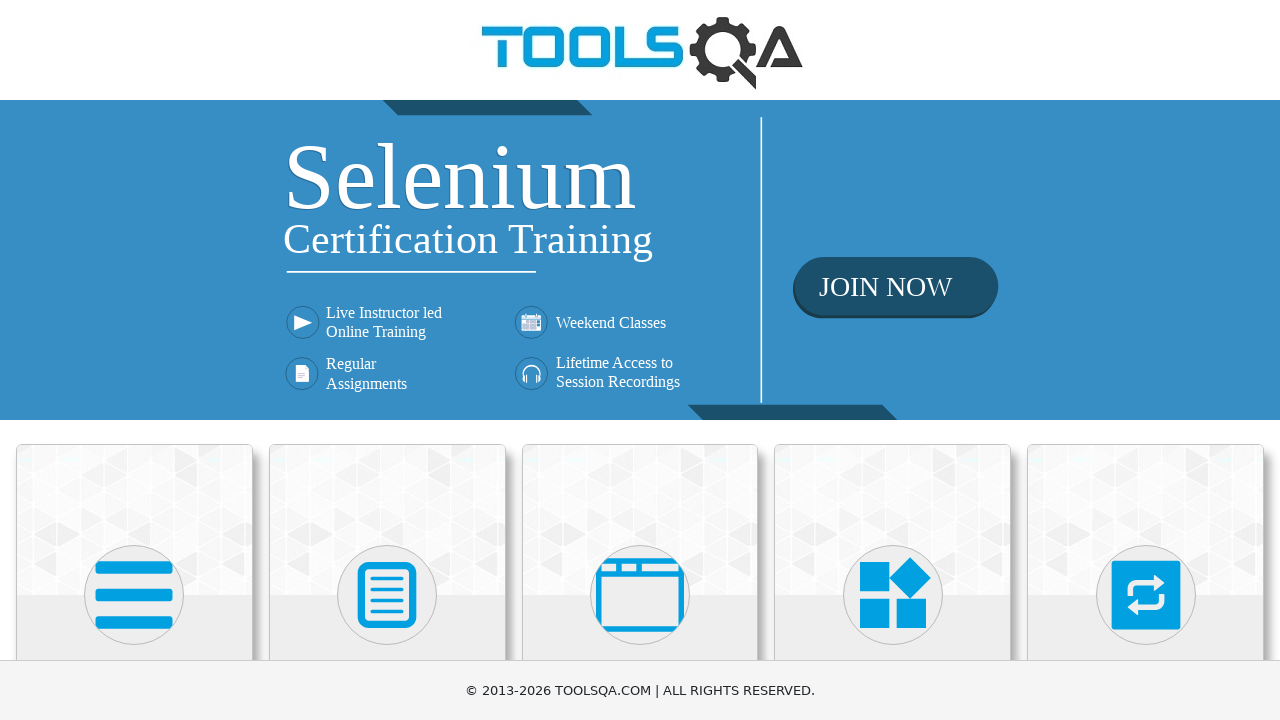

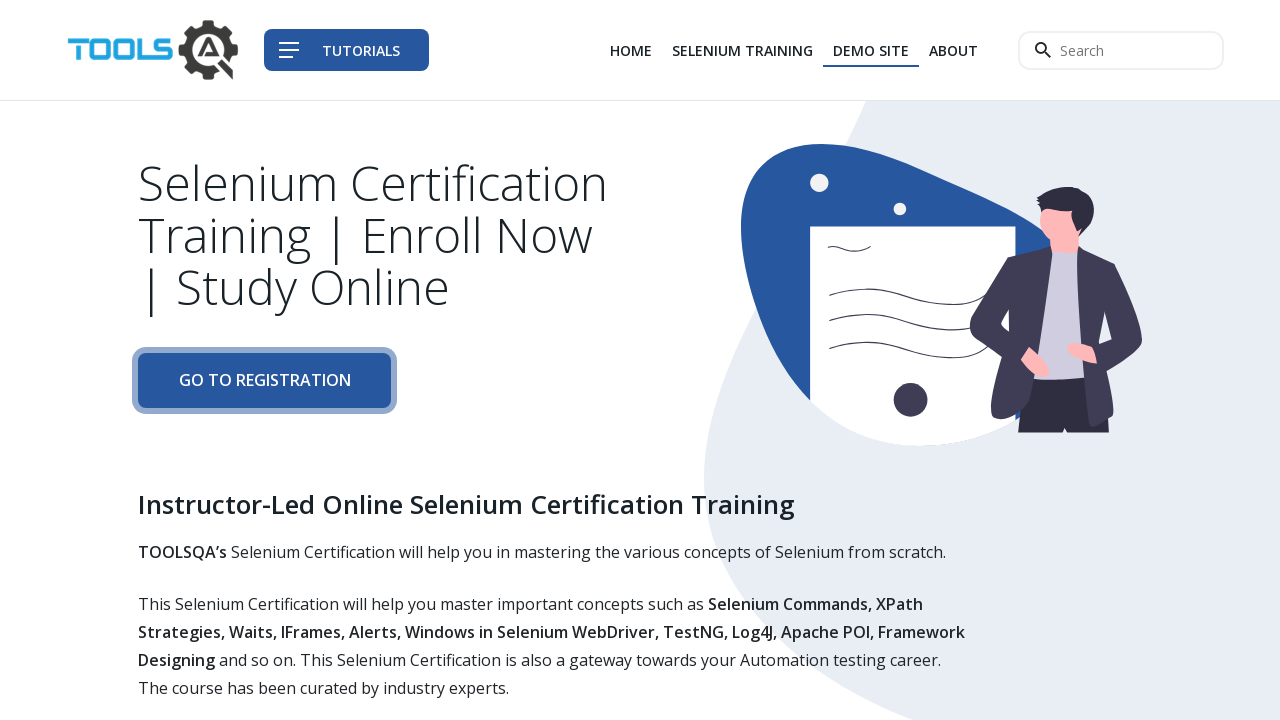